Tests JavaScript prompt alert functionality by navigating to the textbox alert section, triggering a prompt box, entering text, and accepting the alert

Starting URL: https://demo.automationtesting.in/Alerts.html

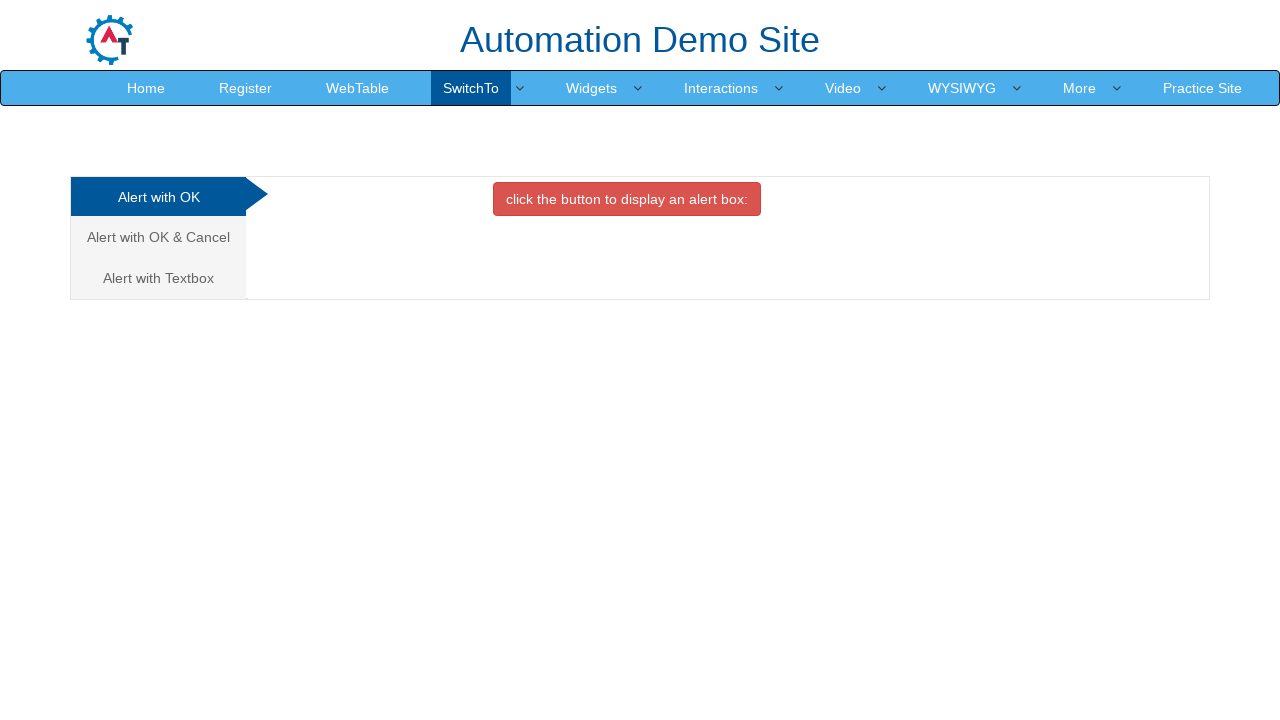

Clicked on the Textbox tab to navigate to prompt alert section at (158, 278) on a[href='#Textbox']
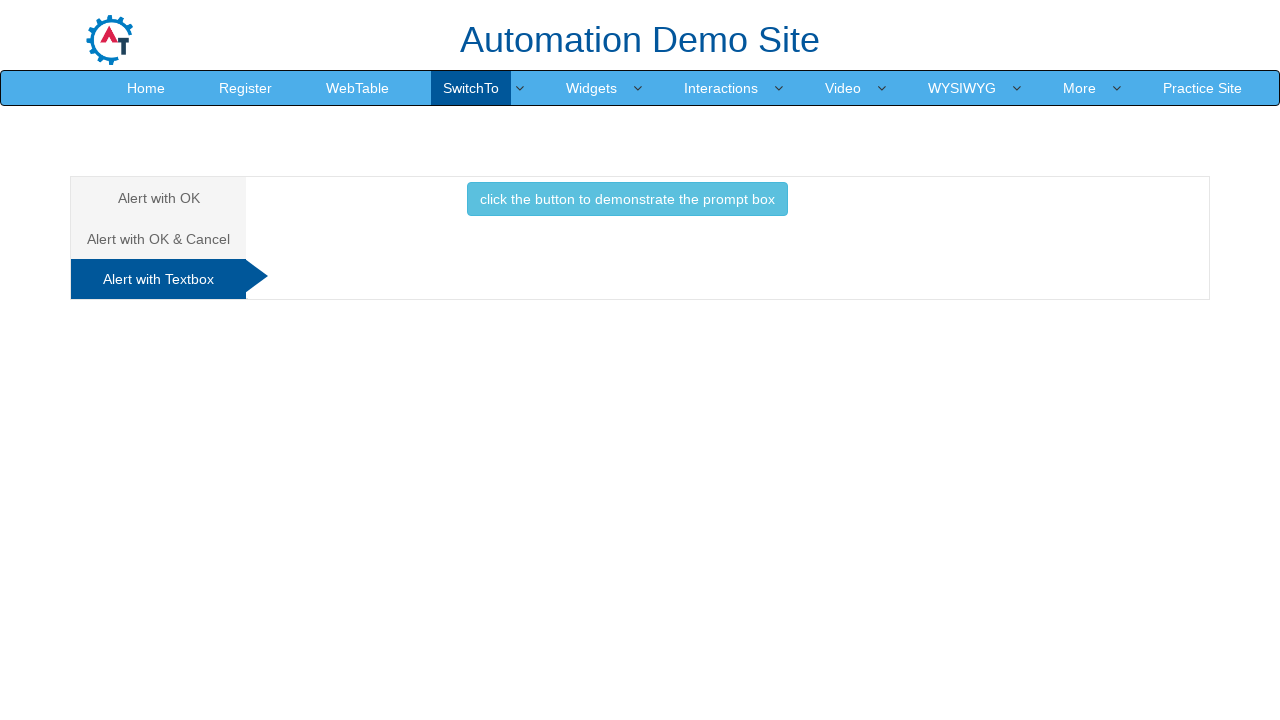

Clicked the button to trigger the prompt box at (627, 199) on button:has-text('click the button to demonstrate the prompt box')
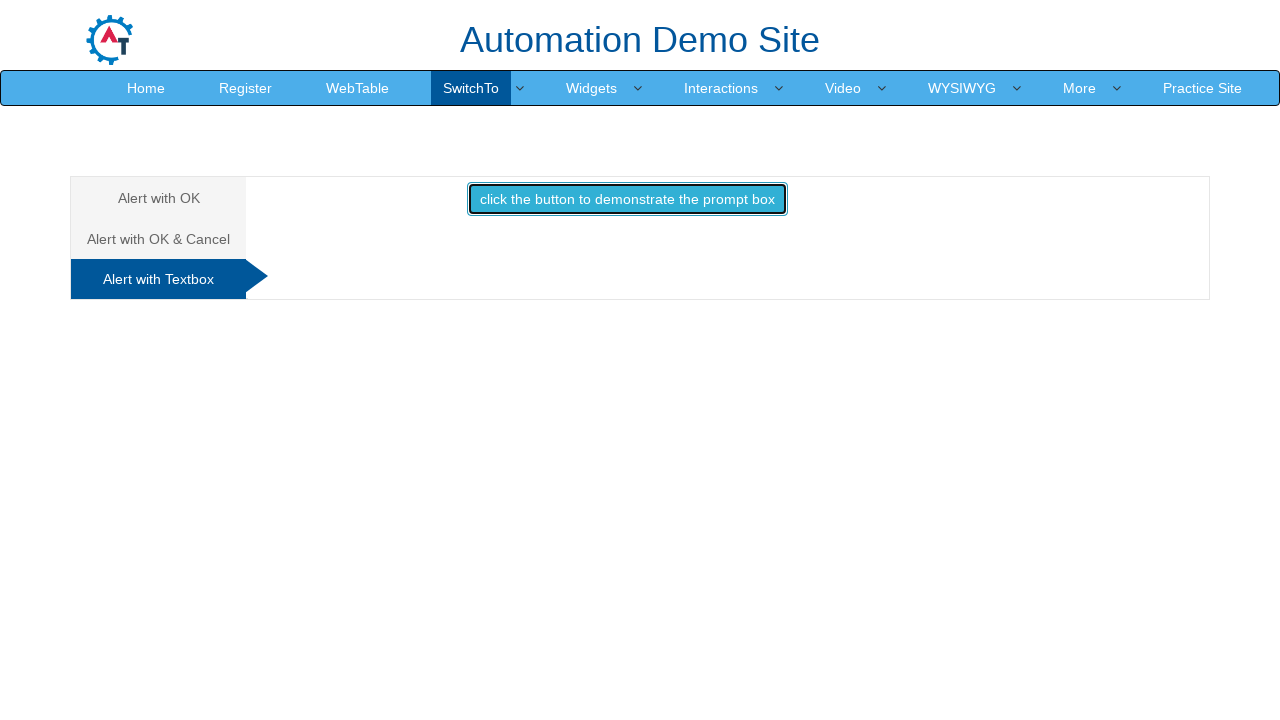

Set up dialog handler to accept prompt with text 'Selenium Automation By Suyog'
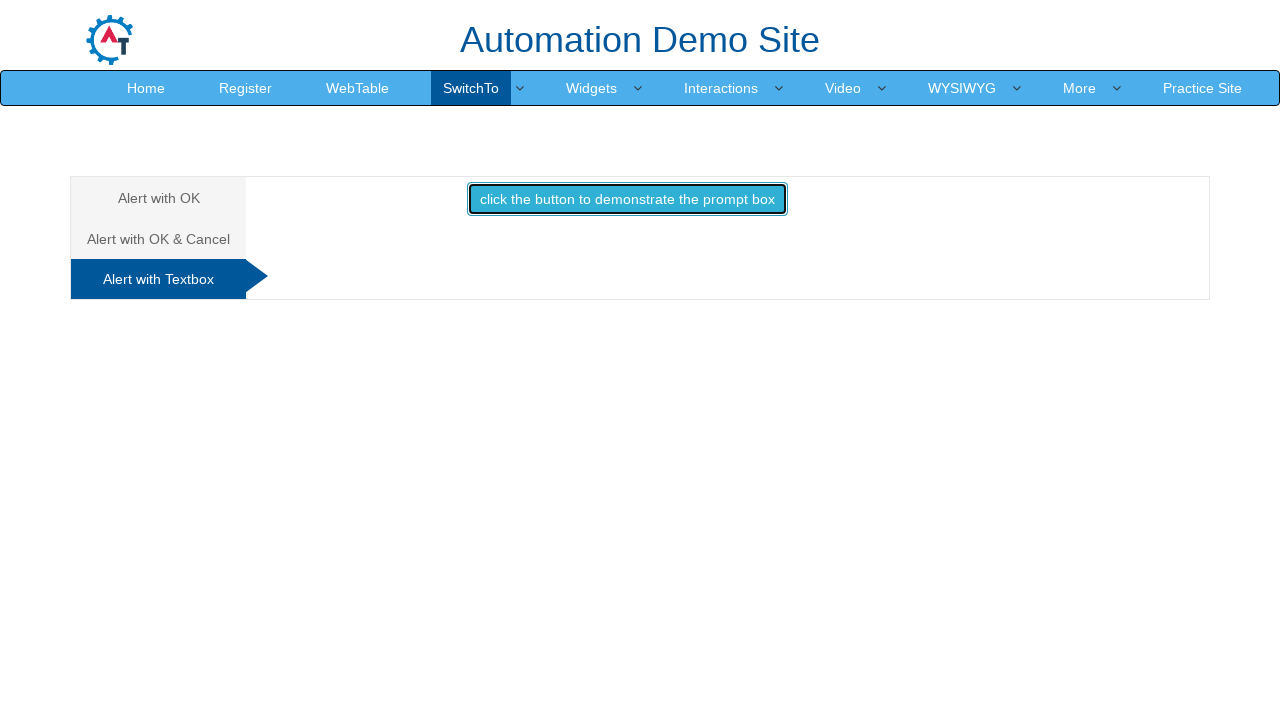

Clicked on the Textbox tab again to trigger the dialog at (158, 279) on a[href='#Textbox']
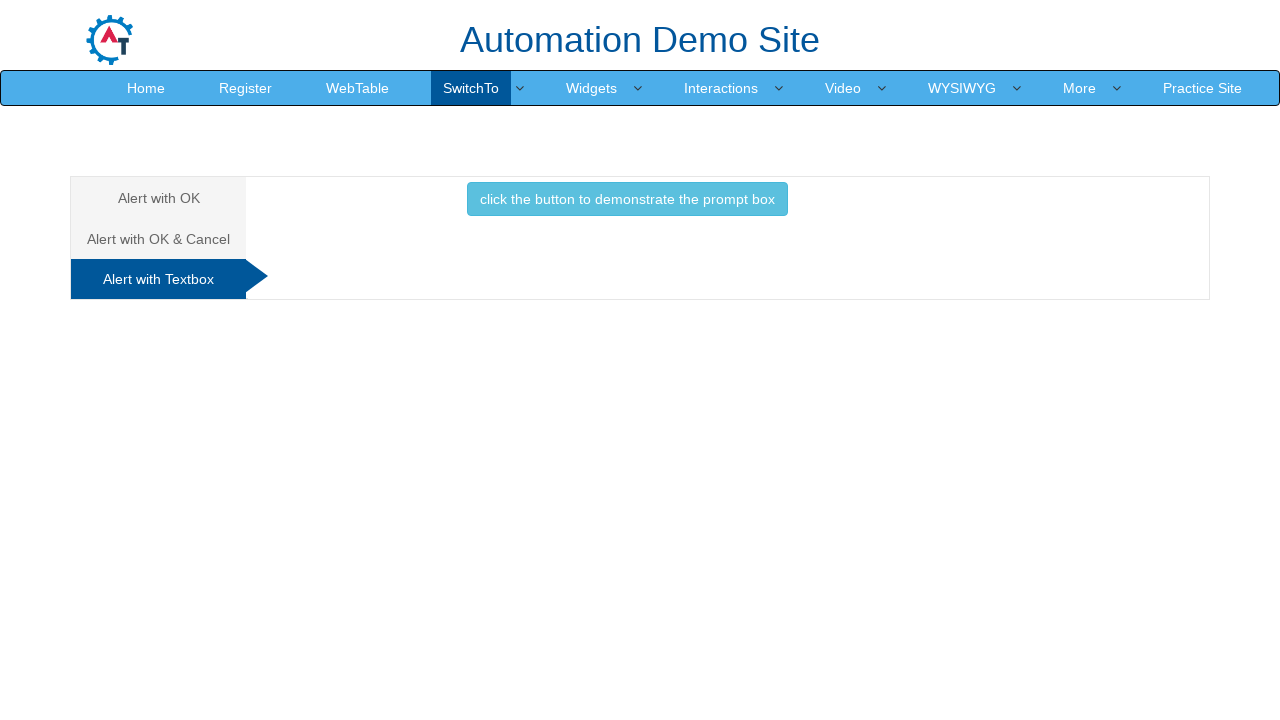

Clicked the button again to demonstrate the prompt box with dialog handler active at (627, 199) on button:has-text('click the button to demonstrate the prompt box')
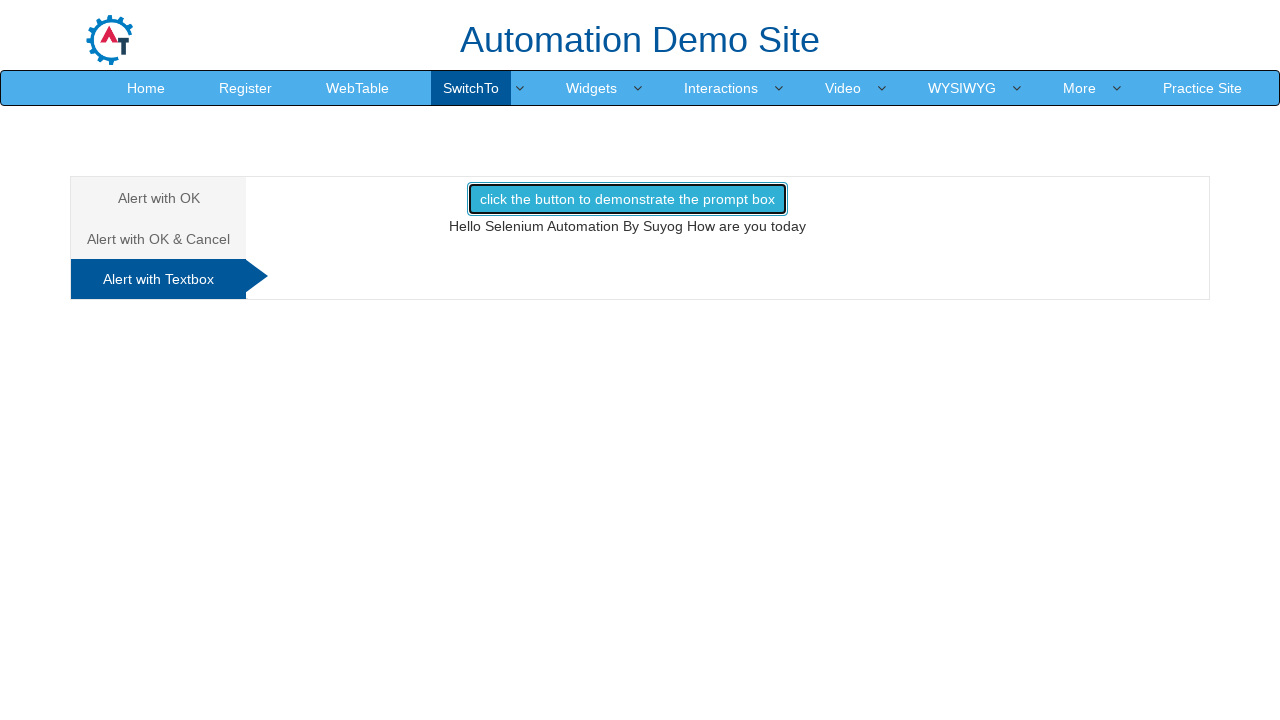

Waited 1000ms for the result to appear
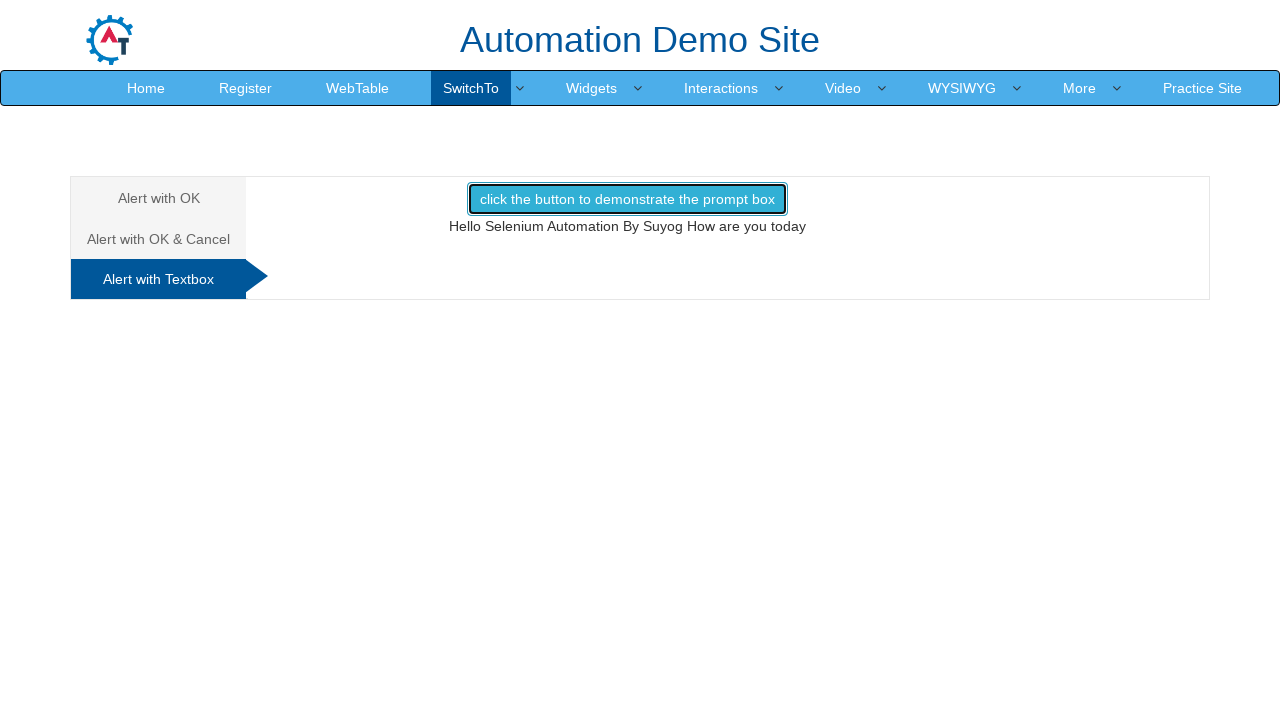

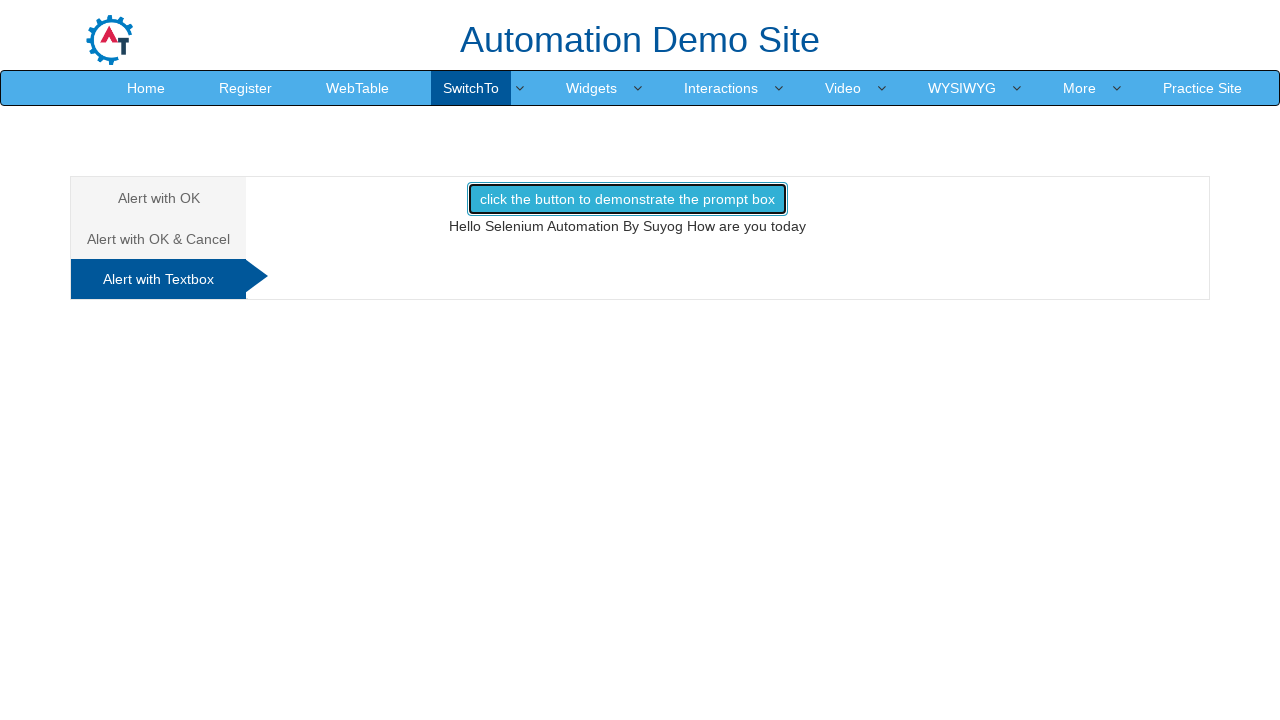